Tests navigation on SBI Mutual Fund website by clicking on a long-term investment goal option and then interacting with a risk rating filter element.

Starting URL: https://www.sbimf.com/

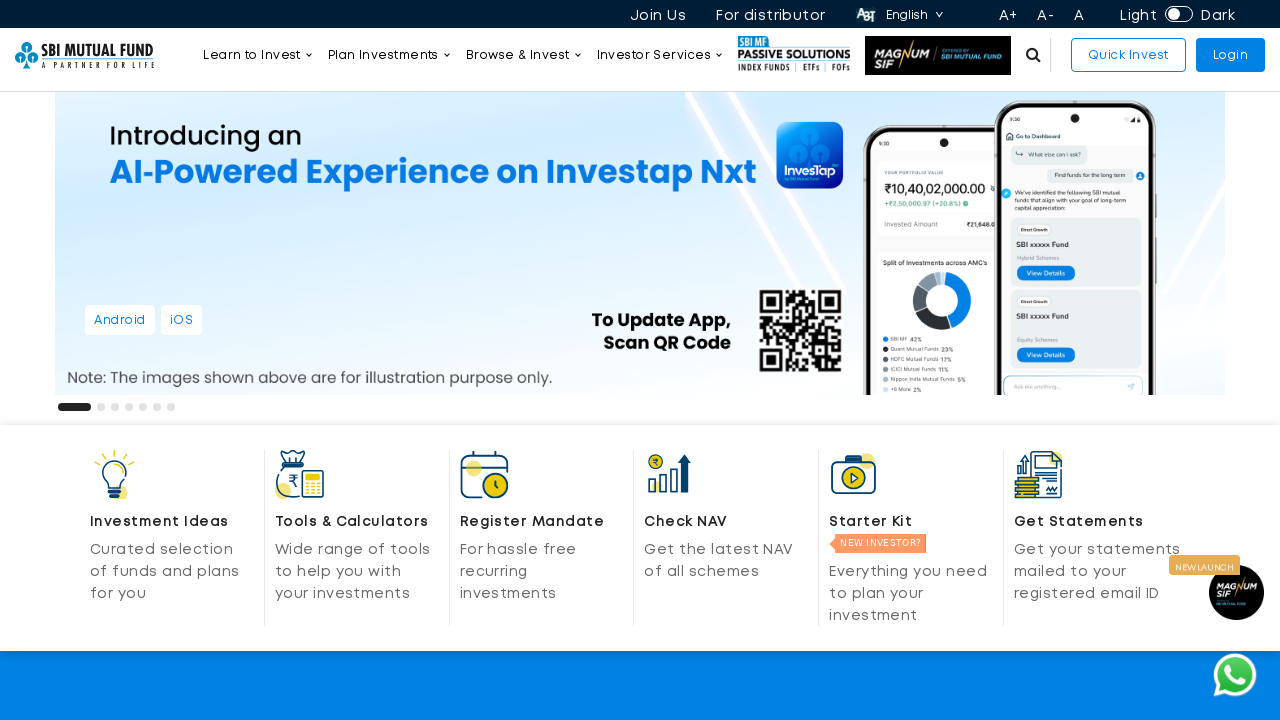

Clicked on long-term investment goal option (5+ years) at (226, 360) on xpath=//p[contains(text(),'Invest for long term goals (5+ years)')]
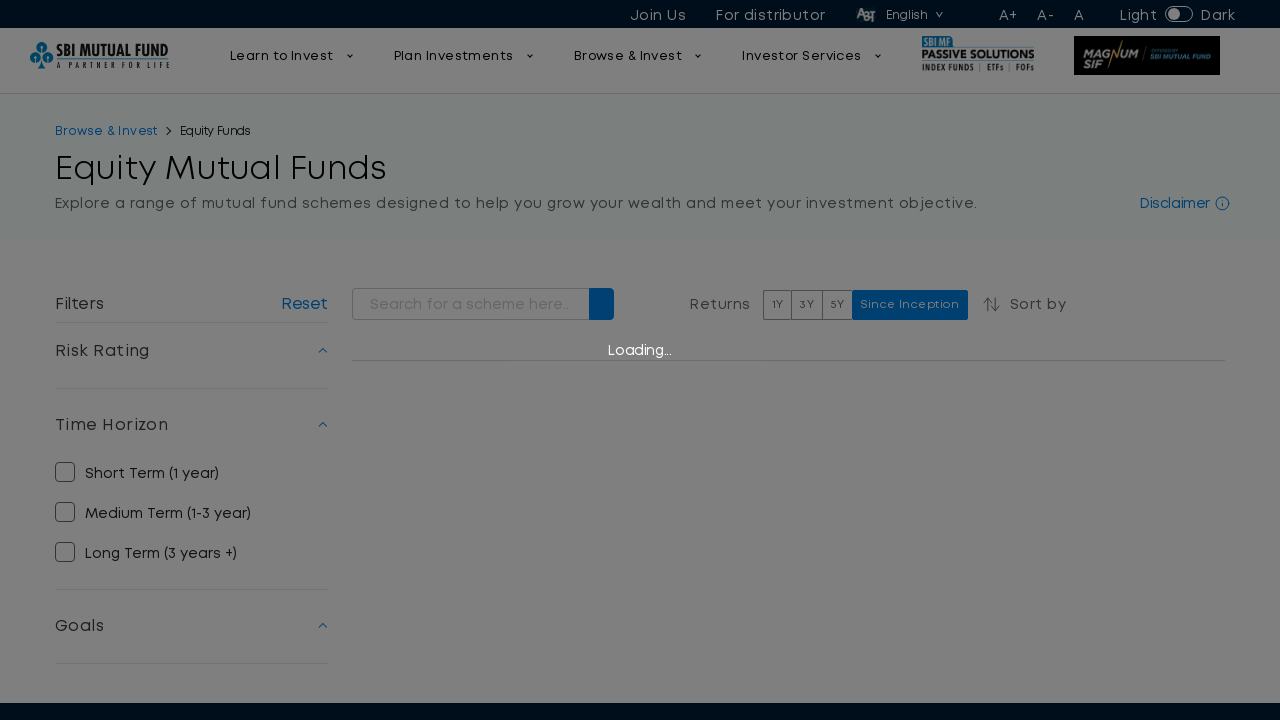

Clicked on risk rating filter dropdown at (203, 360) on div#dvRiskRating
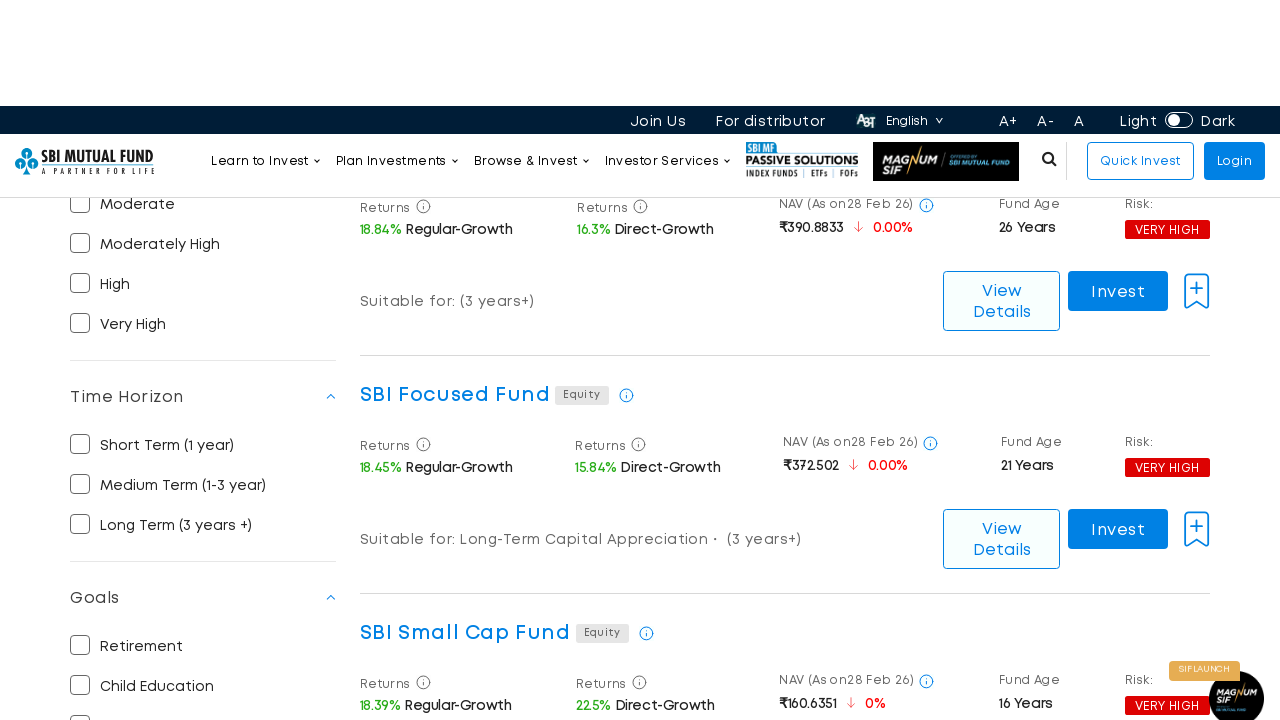

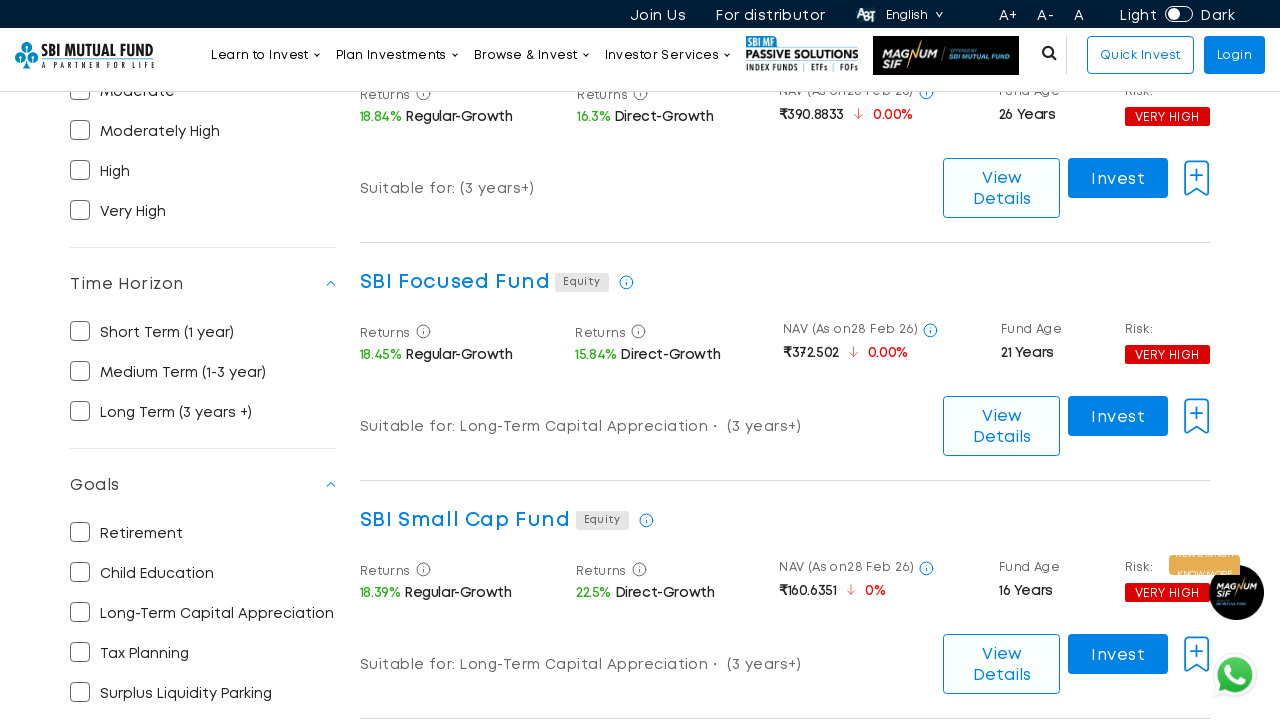